Tests that an item is removed when edited to an empty string

Starting URL: https://demo.playwright.dev/todomvc

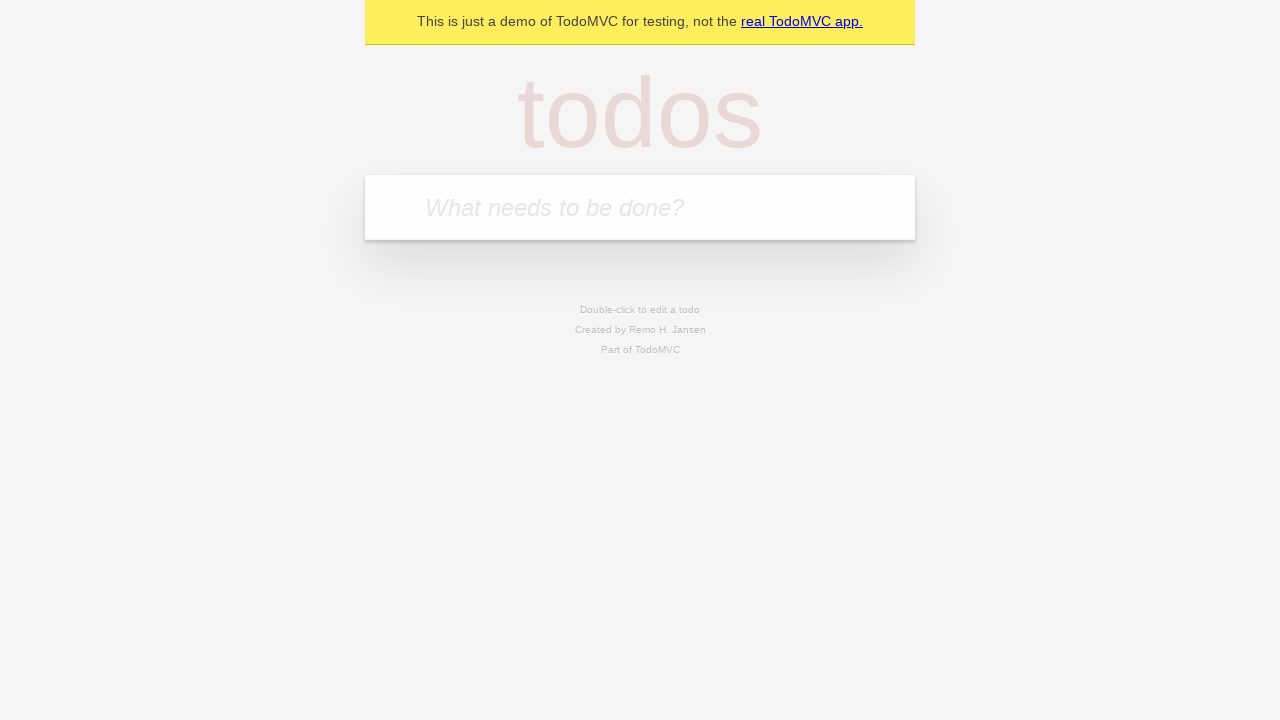

Filled new todo field with 'buy some cheese' on .new-todo
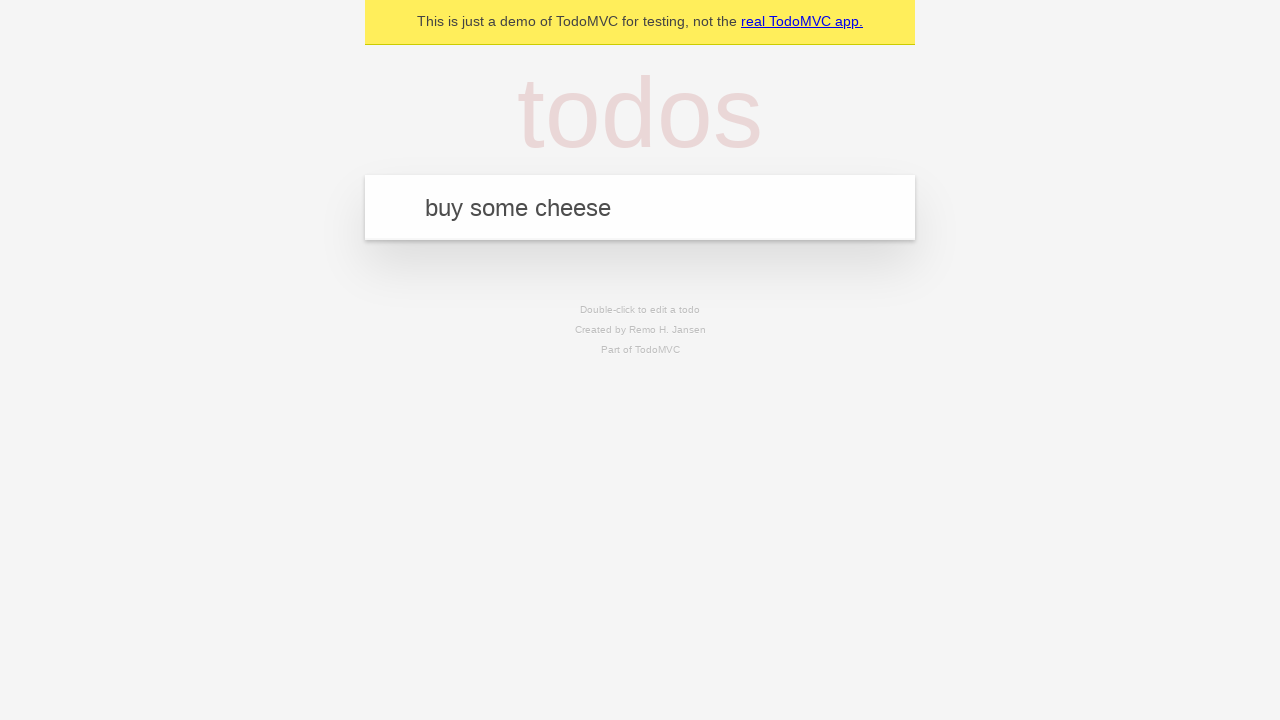

Pressed Enter to create first todo on .new-todo
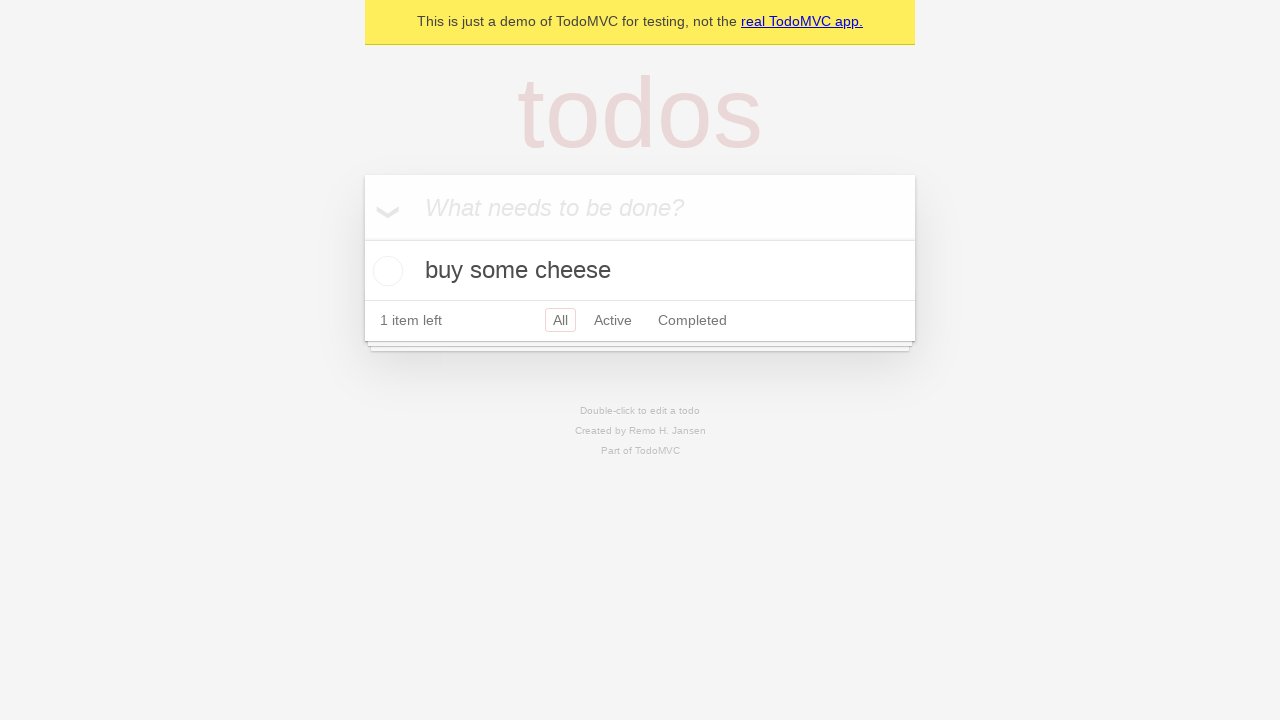

Filled new todo field with 'feed the cat' on .new-todo
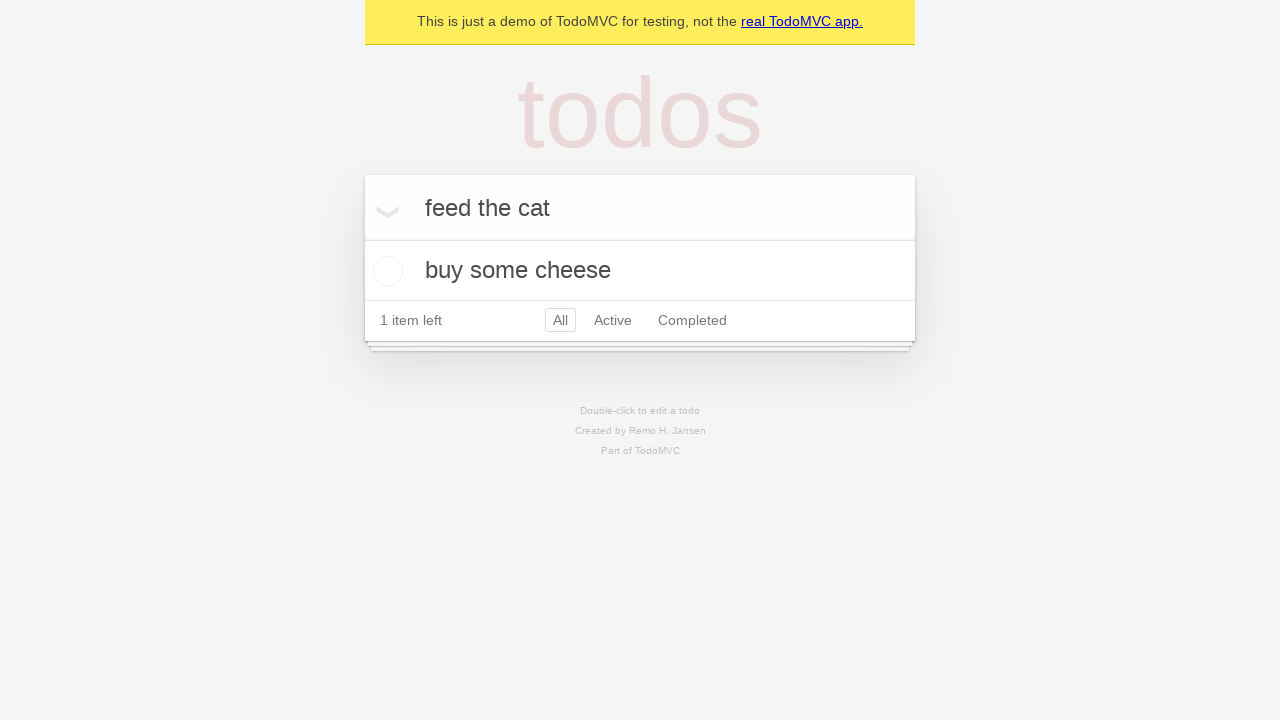

Pressed Enter to create second todo on .new-todo
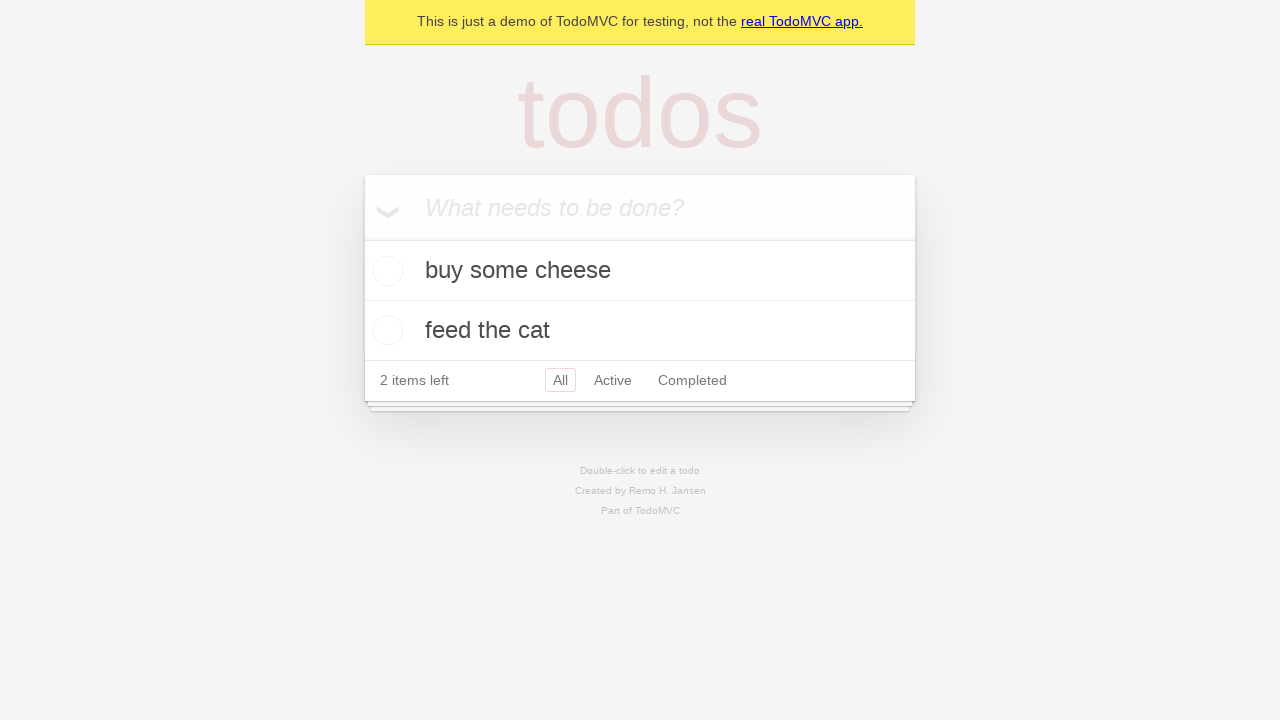

Filled new todo field with 'book a doctors appointment' on .new-todo
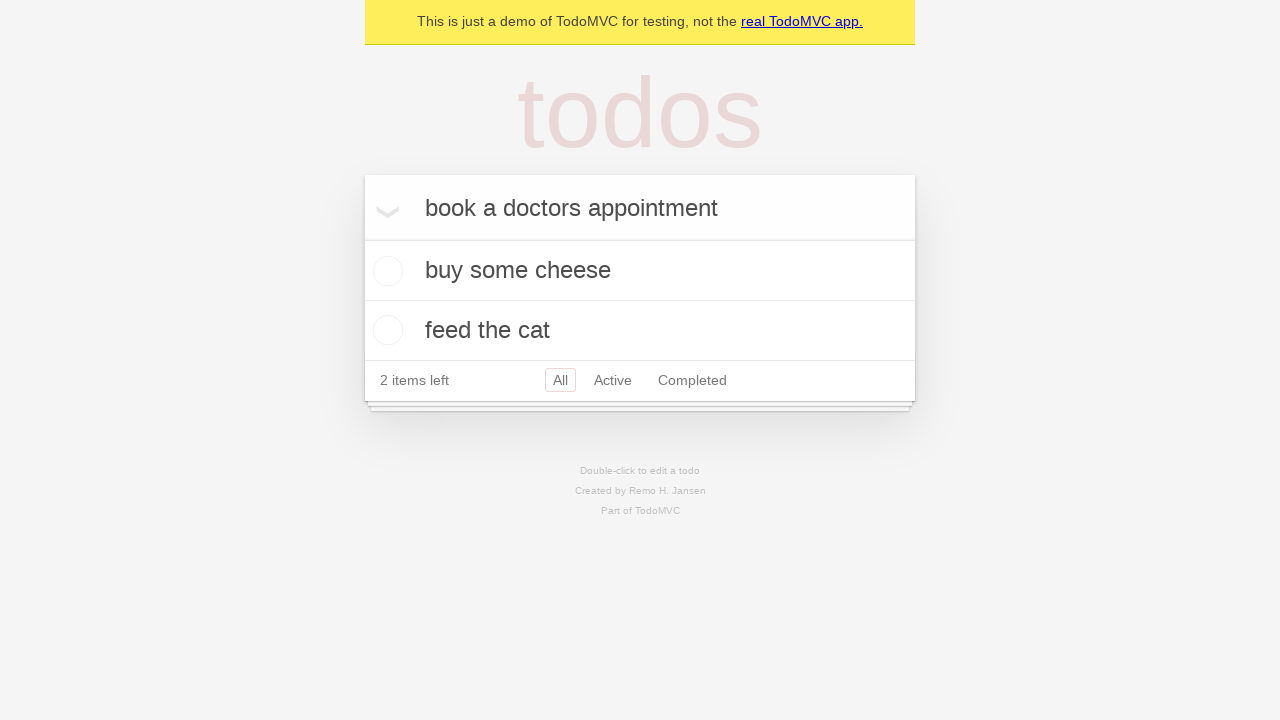

Pressed Enter to create third todo on .new-todo
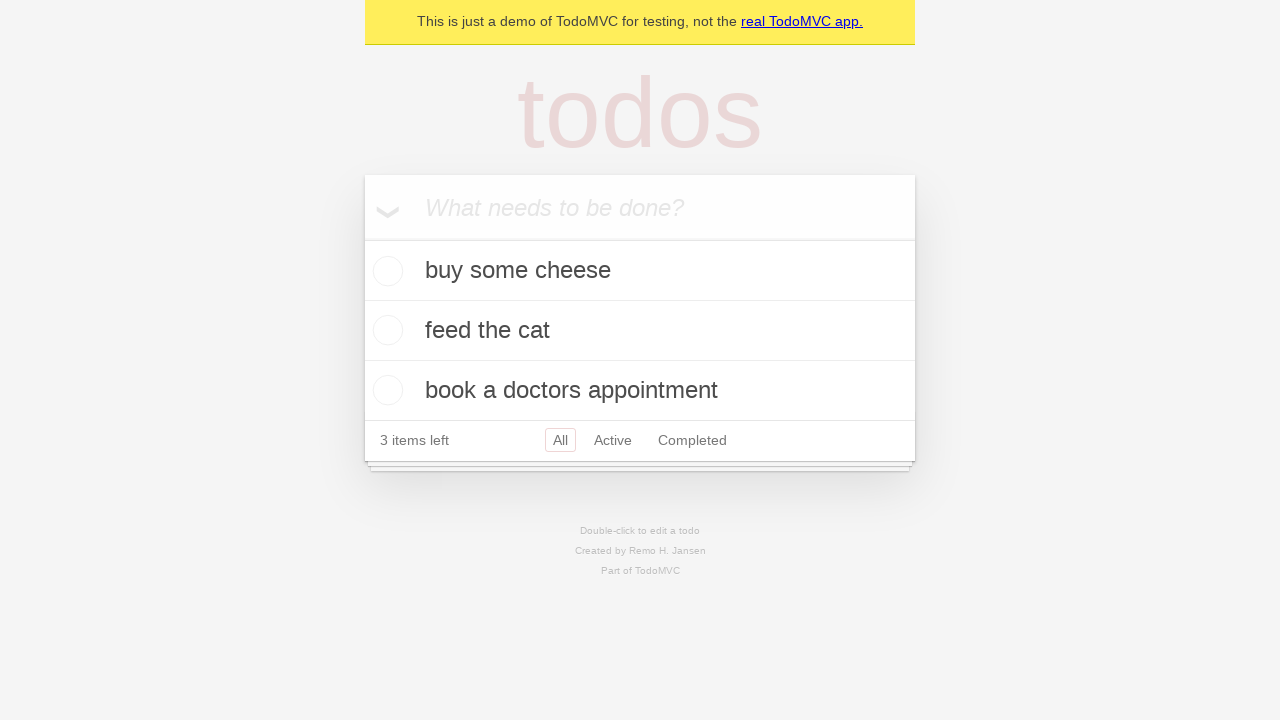

Waited for all three todos to be rendered
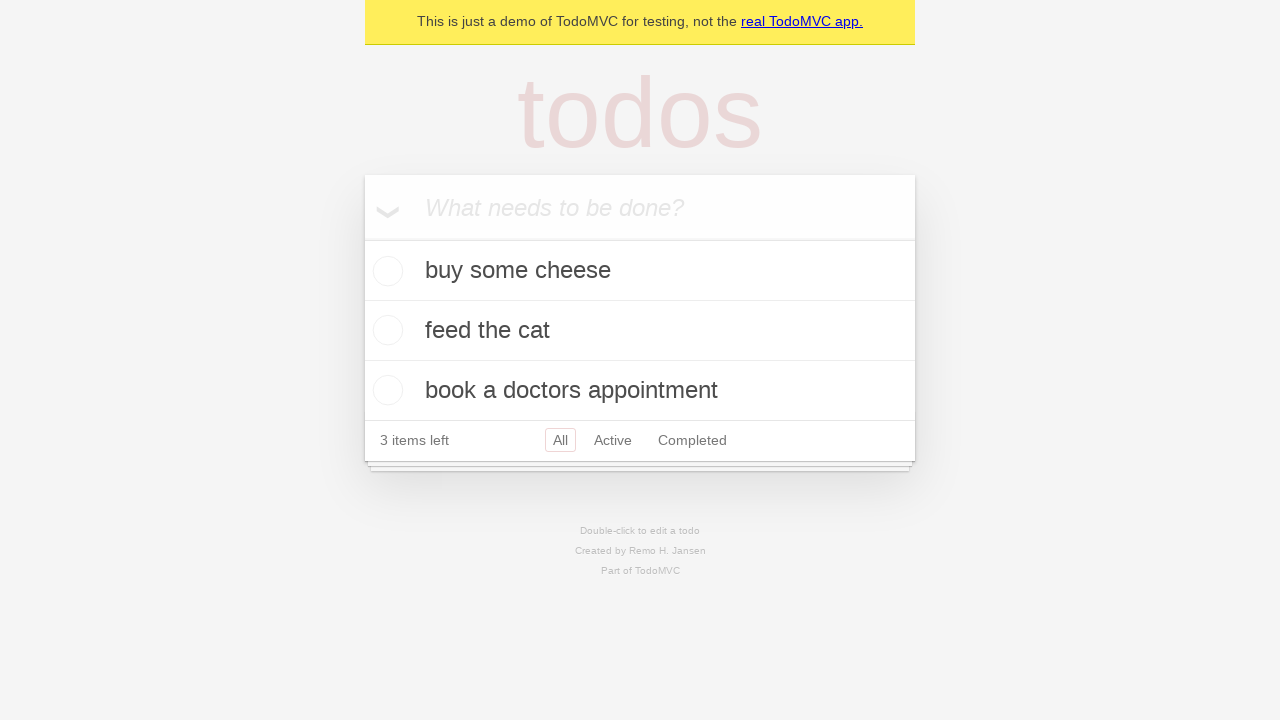

Located all todo items
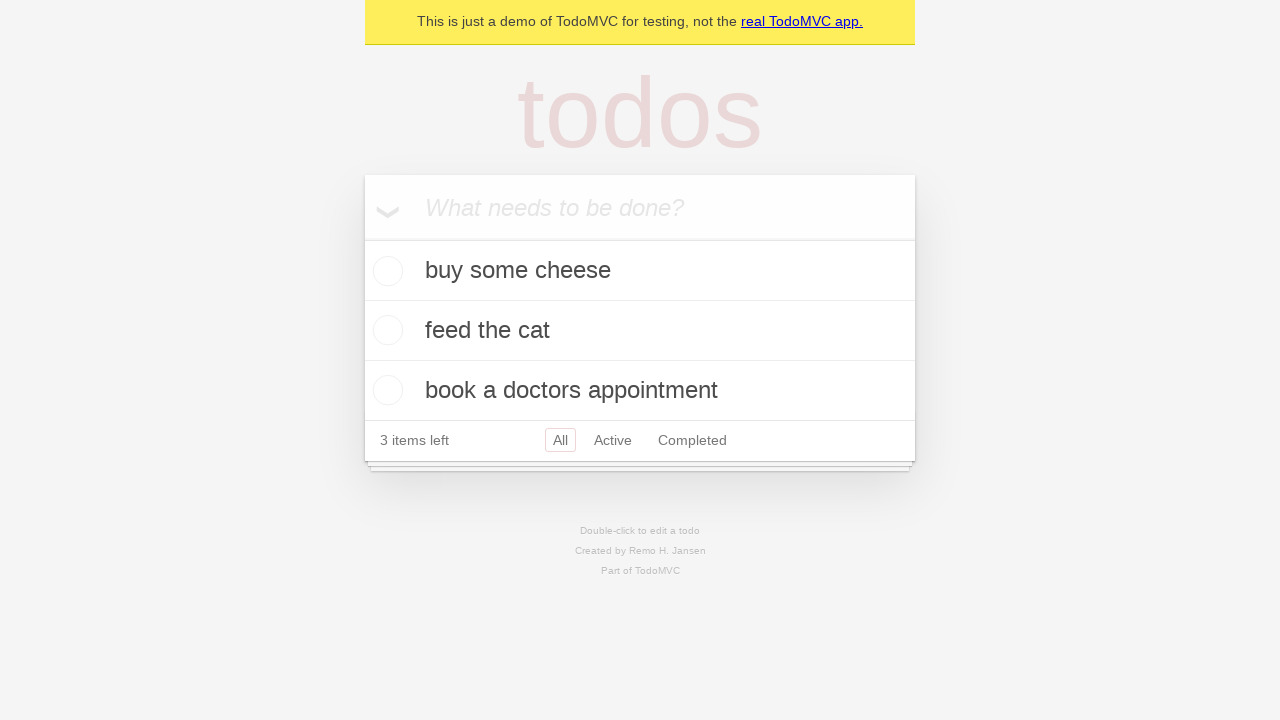

Double-clicked the second todo item to enter edit mode at (640, 331) on .todo-list li >> nth=1
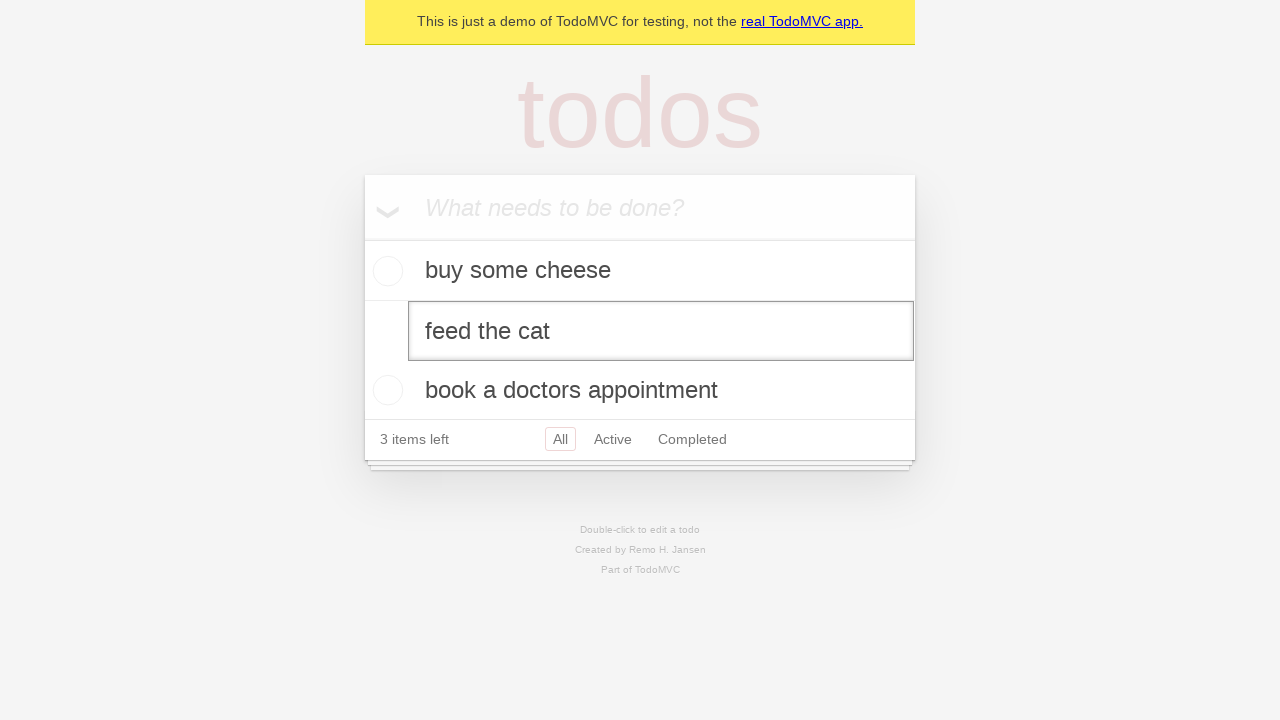

Cleared the text field to empty string on .todo-list li >> nth=1 >> .edit
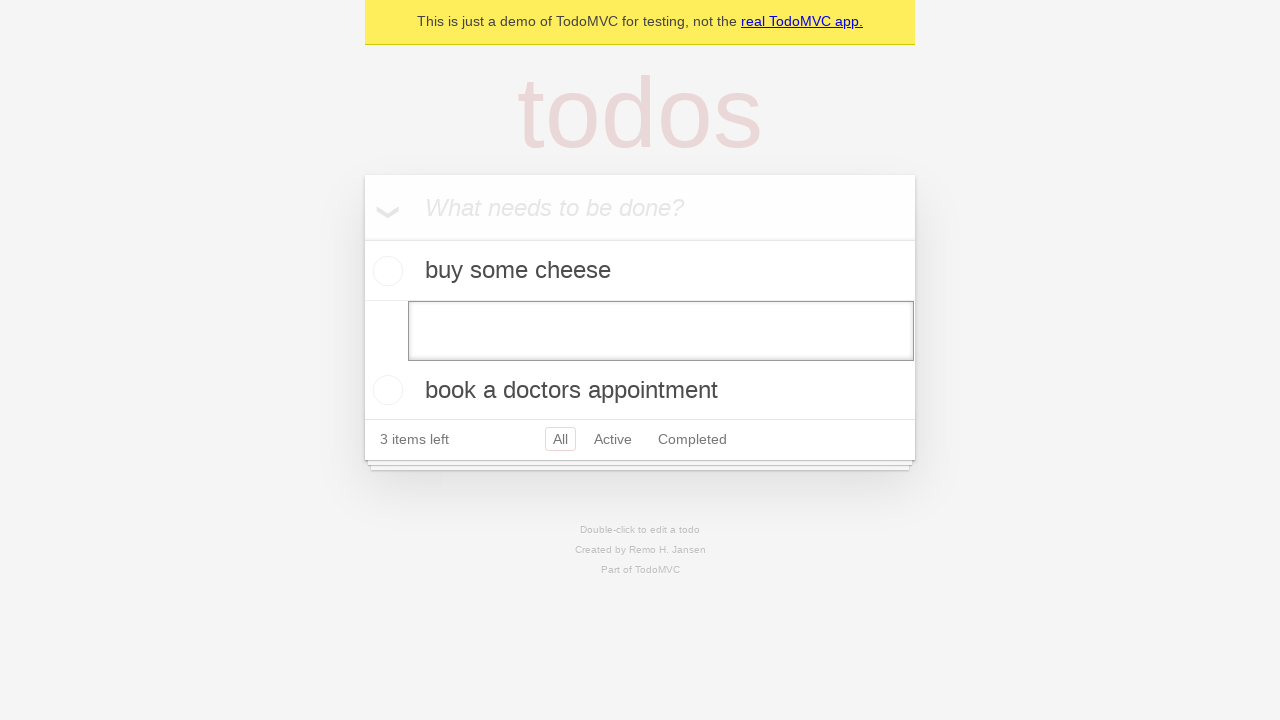

Pressed Enter to submit the empty todo, removing the item on .todo-list li >> nth=1 >> .edit
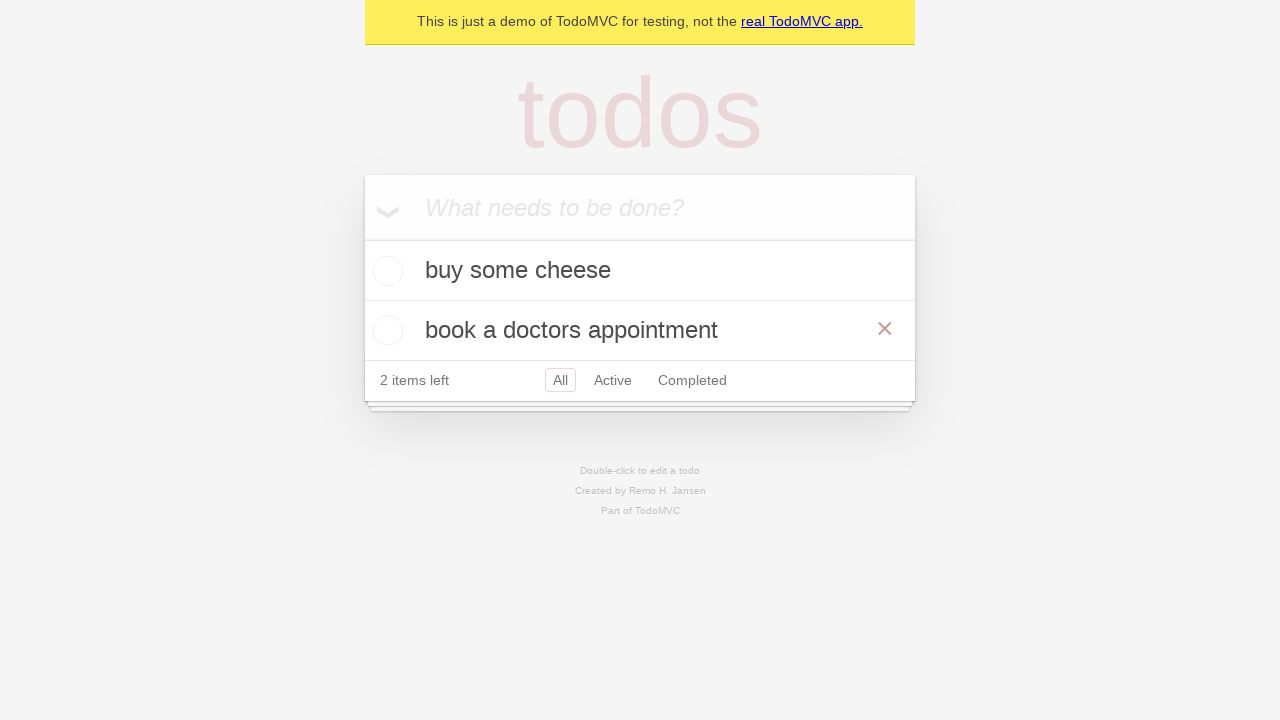

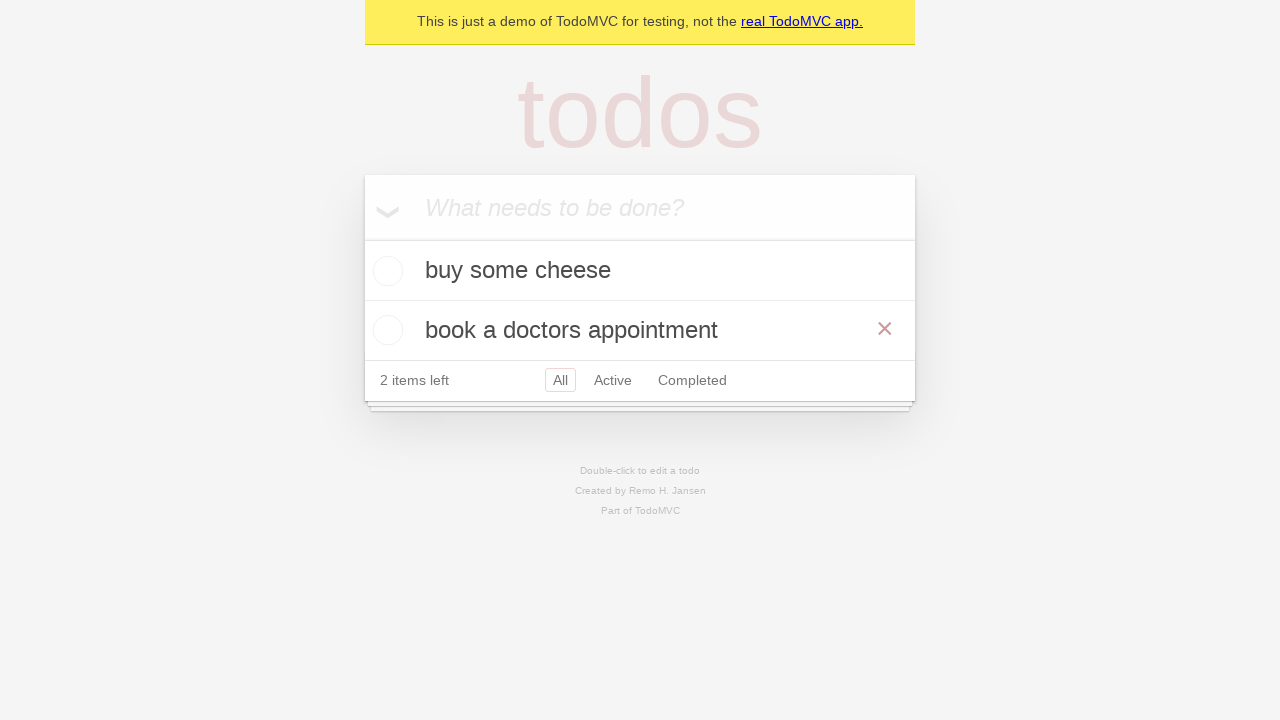